Tests copy-paste functionality by entering text in the first name field, selecting all, copying it, and pasting it into the last name field

Starting URL: https://demoqa.com/automation-practice-form

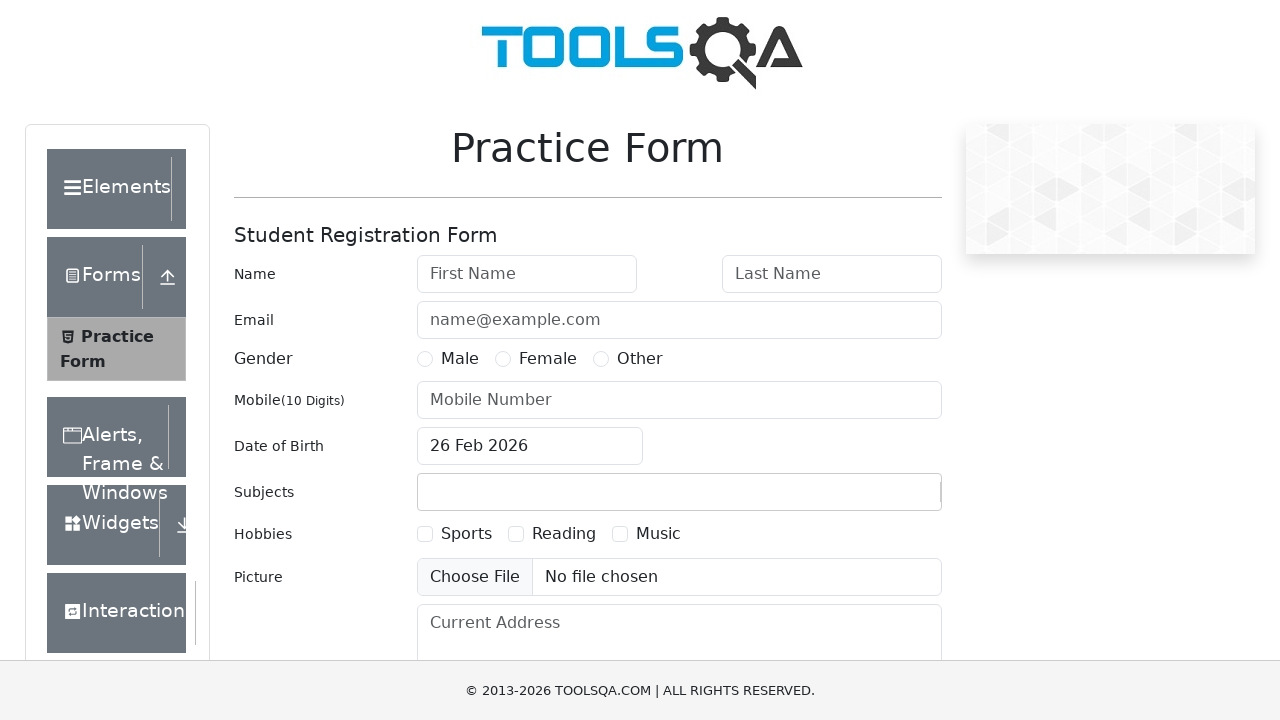

Filled first name field with 'Niaz' on input#firstName
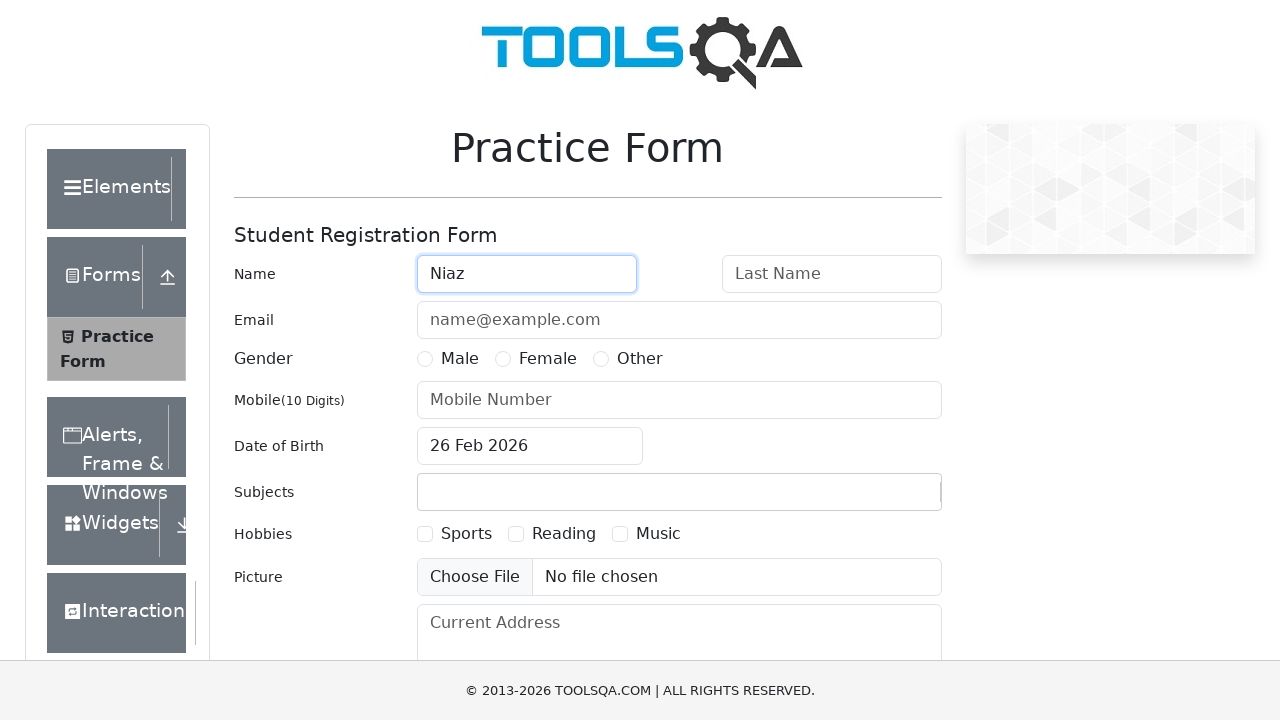

Selected all text in first name field using Ctrl+A on input#firstName
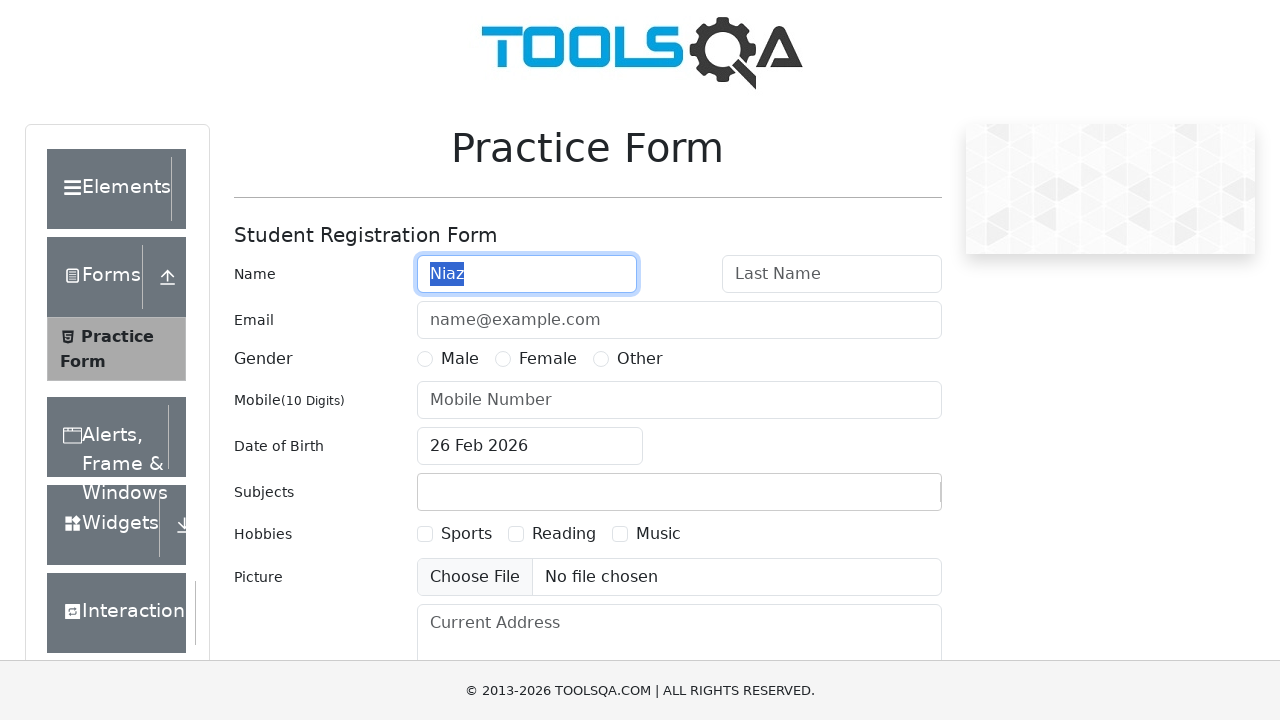

Copied selected text from first name field using Ctrl+C on input#firstName
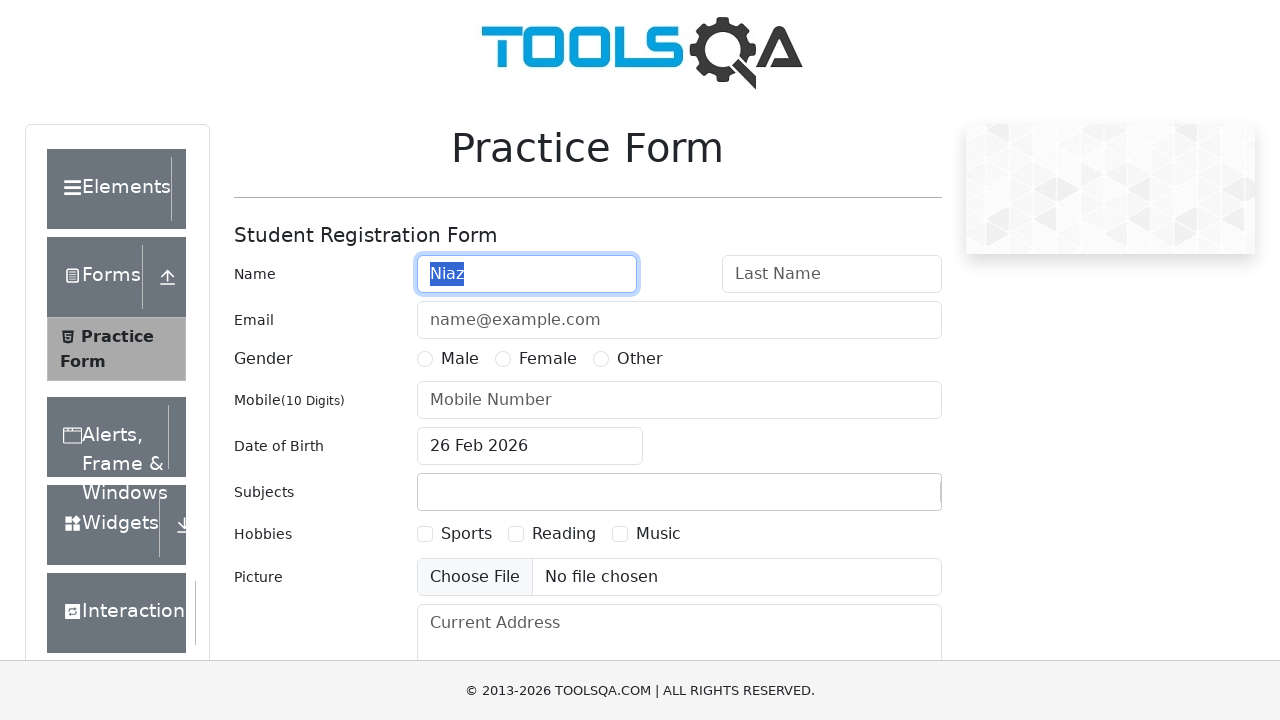

Clicked on last name field at (832, 274) on input#lastName
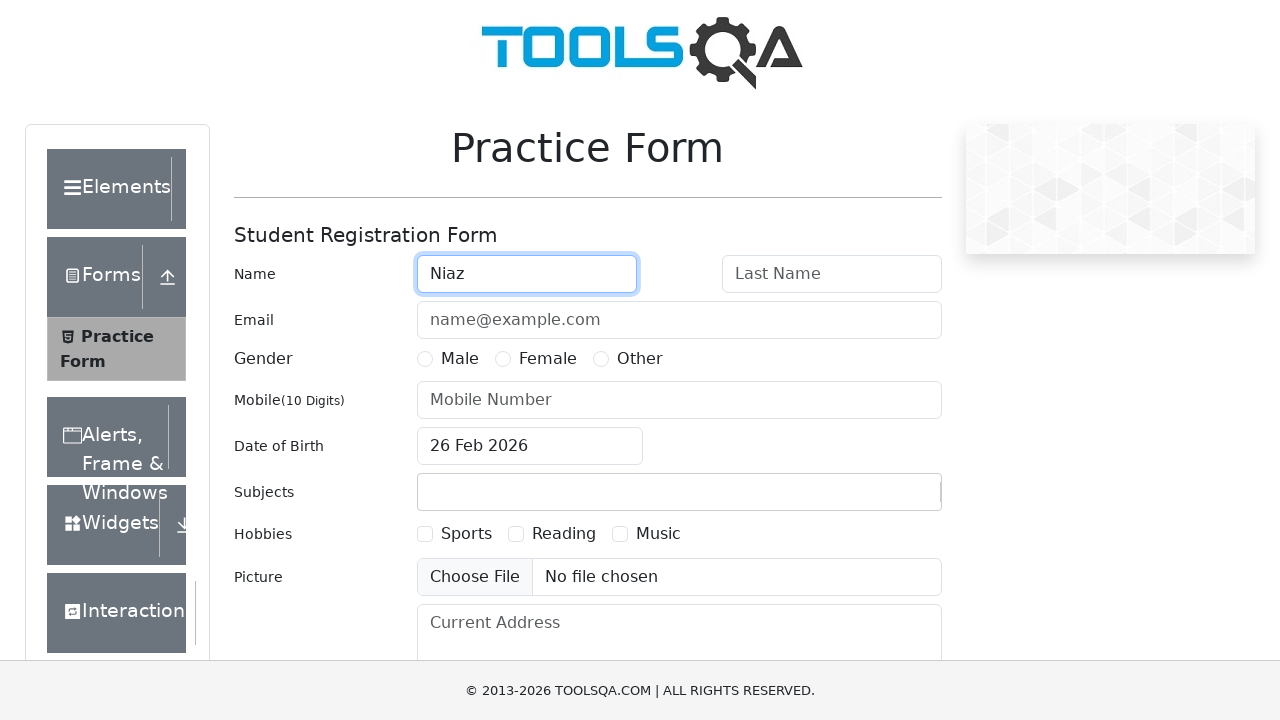

Pasted copied text into last name field using Ctrl+V on input#lastName
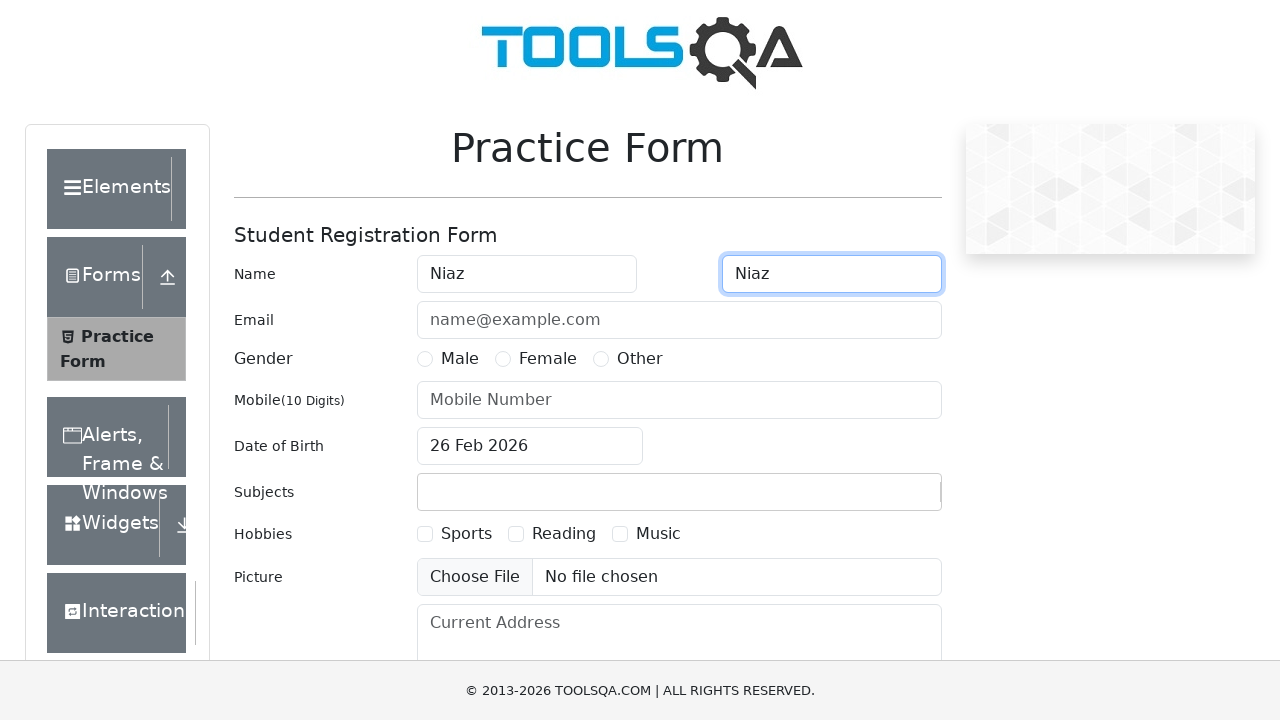

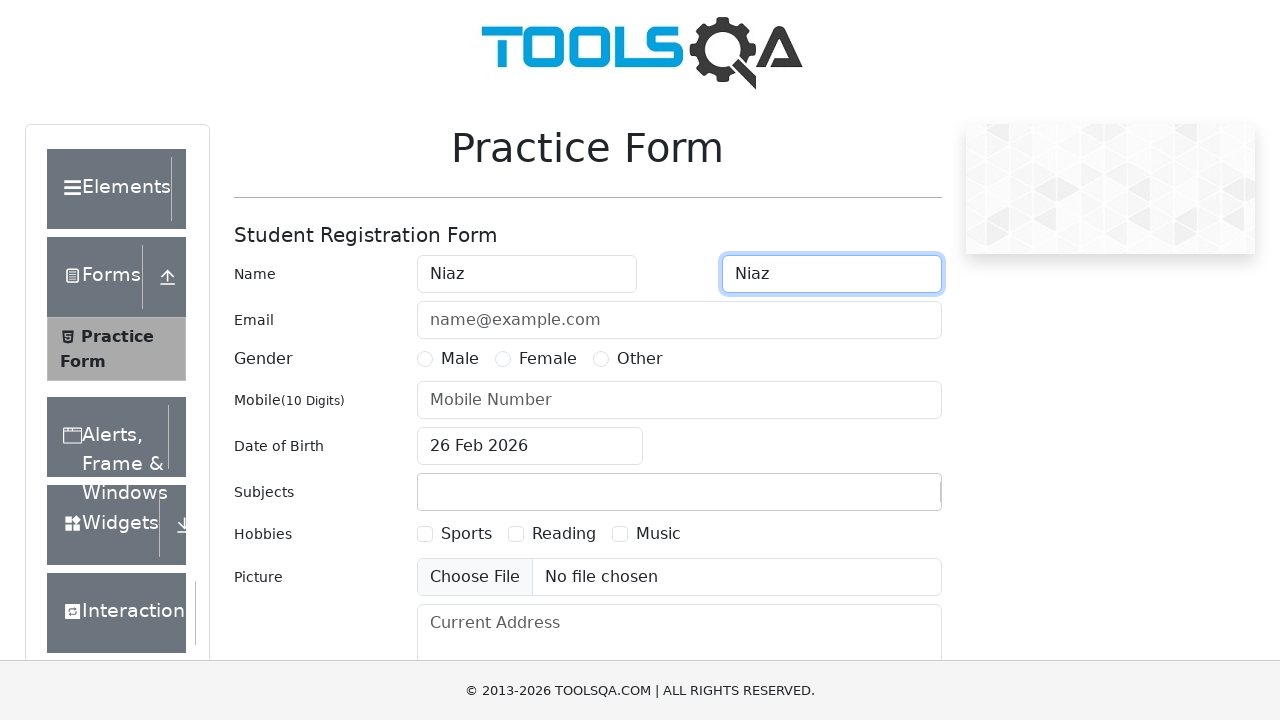